Tests the login form validation by clicking the login button with empty username and password fields, then verifying the appropriate error message is displayed.

Starting URL: https://www.saucedemo.com/

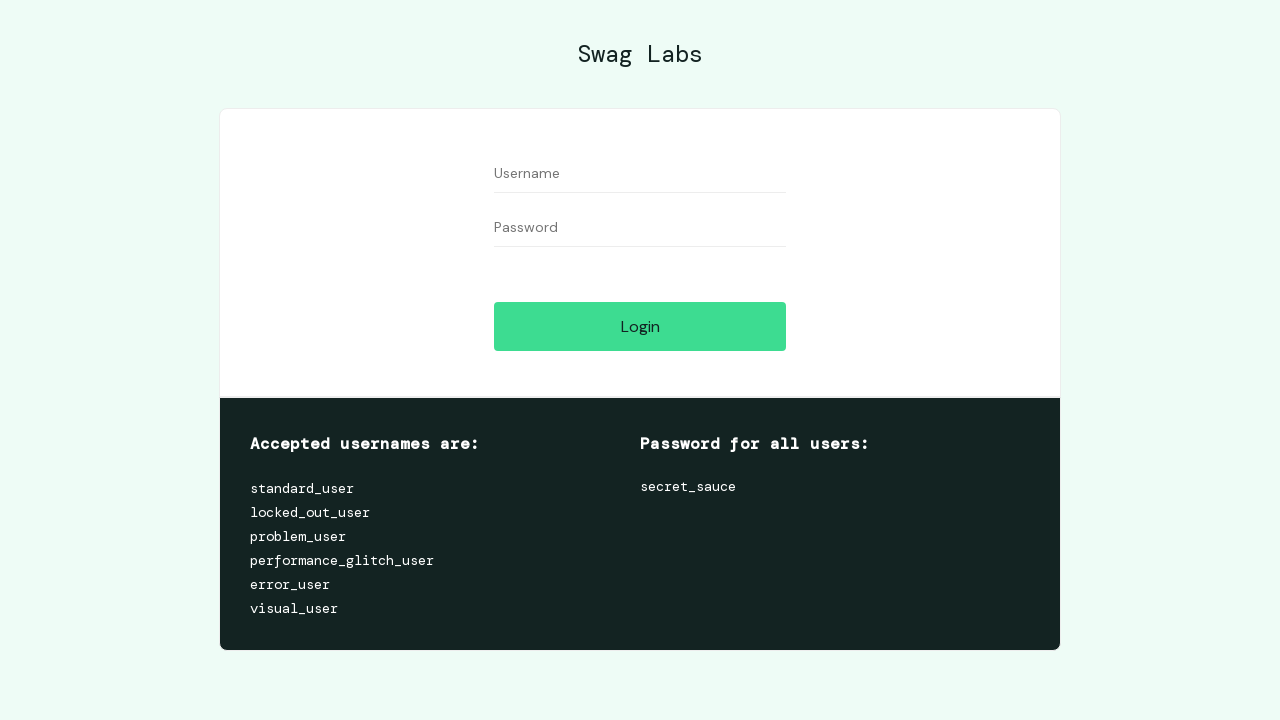

Set viewport size to 968x906
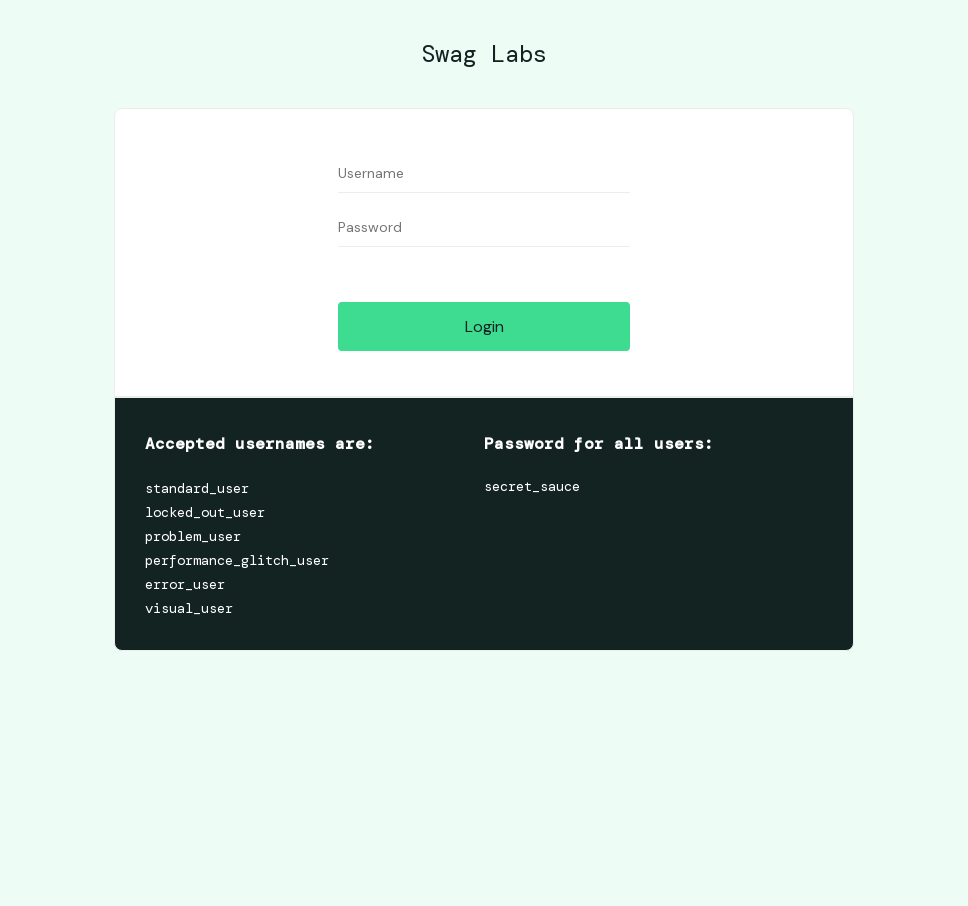

Clicked login button with empty username and password fields at (484, 326) on [data-test='login-button']
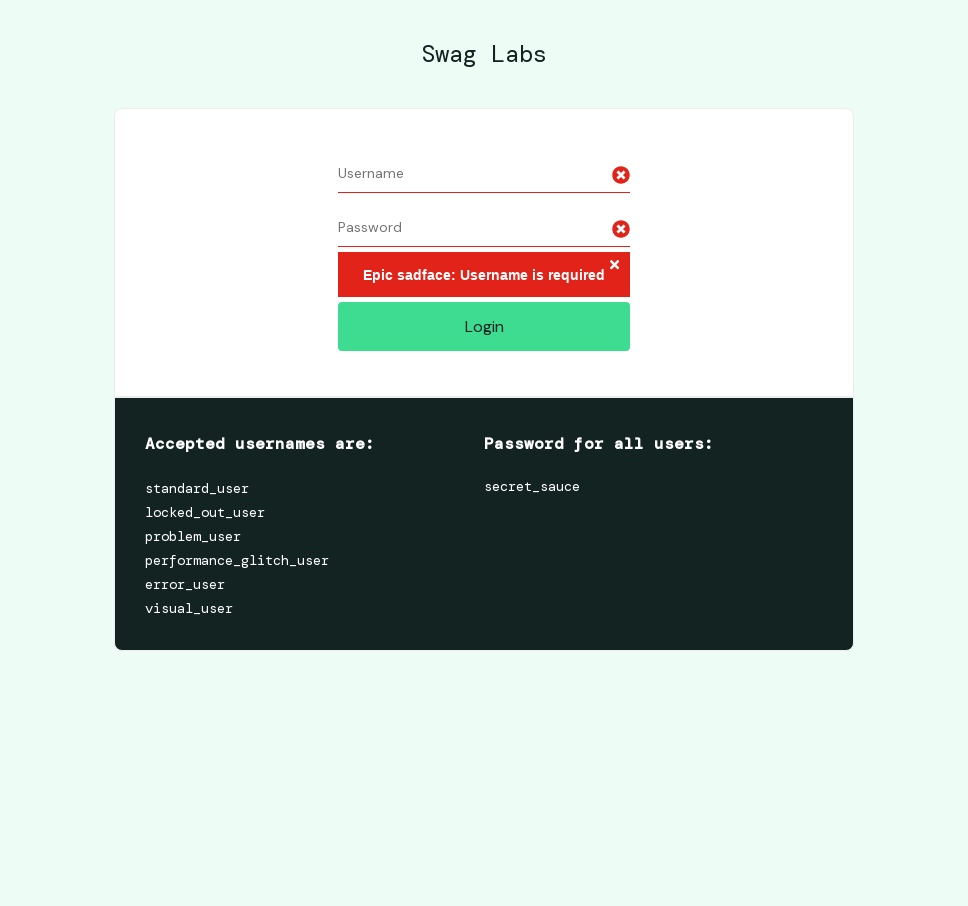

Error message element appeared
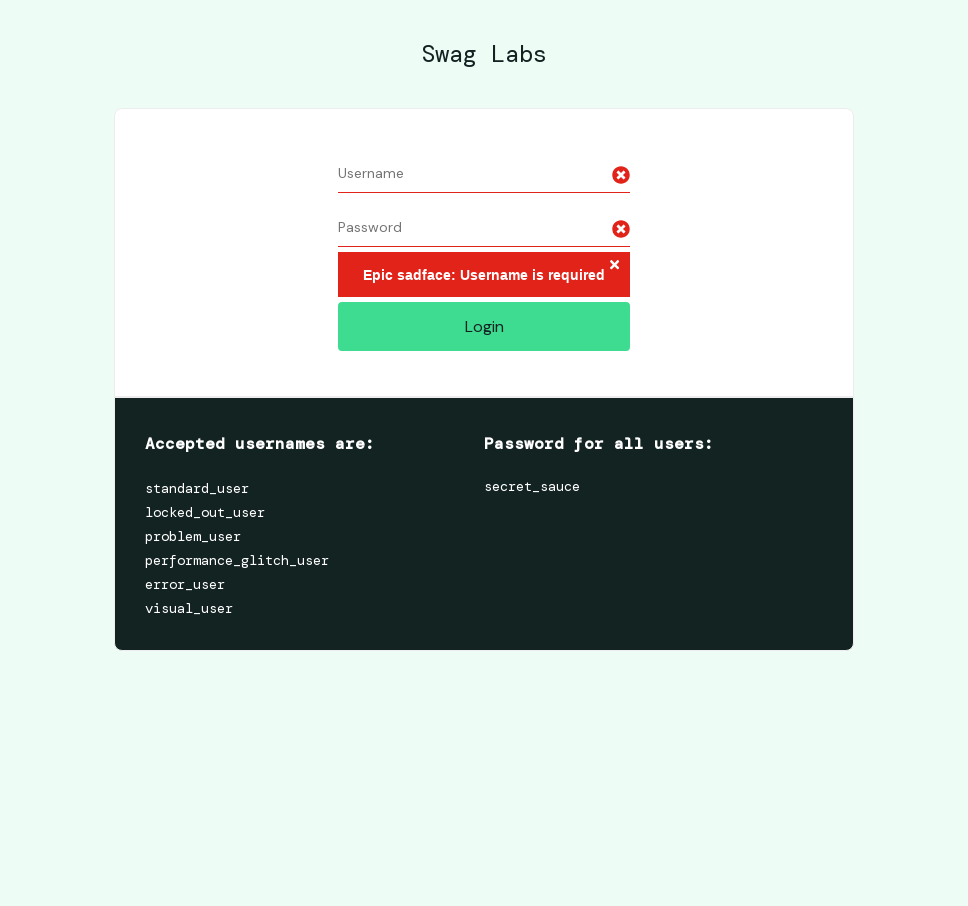

Verified error message displays 'Epic sadface: Username is required'
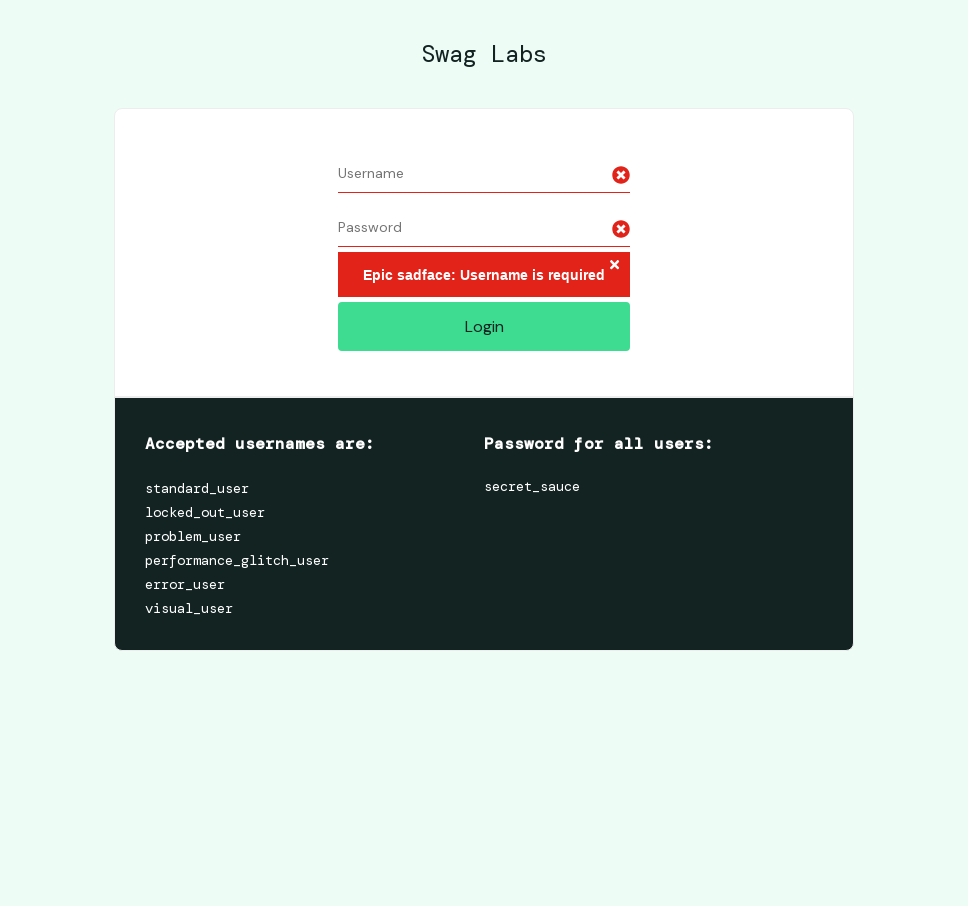

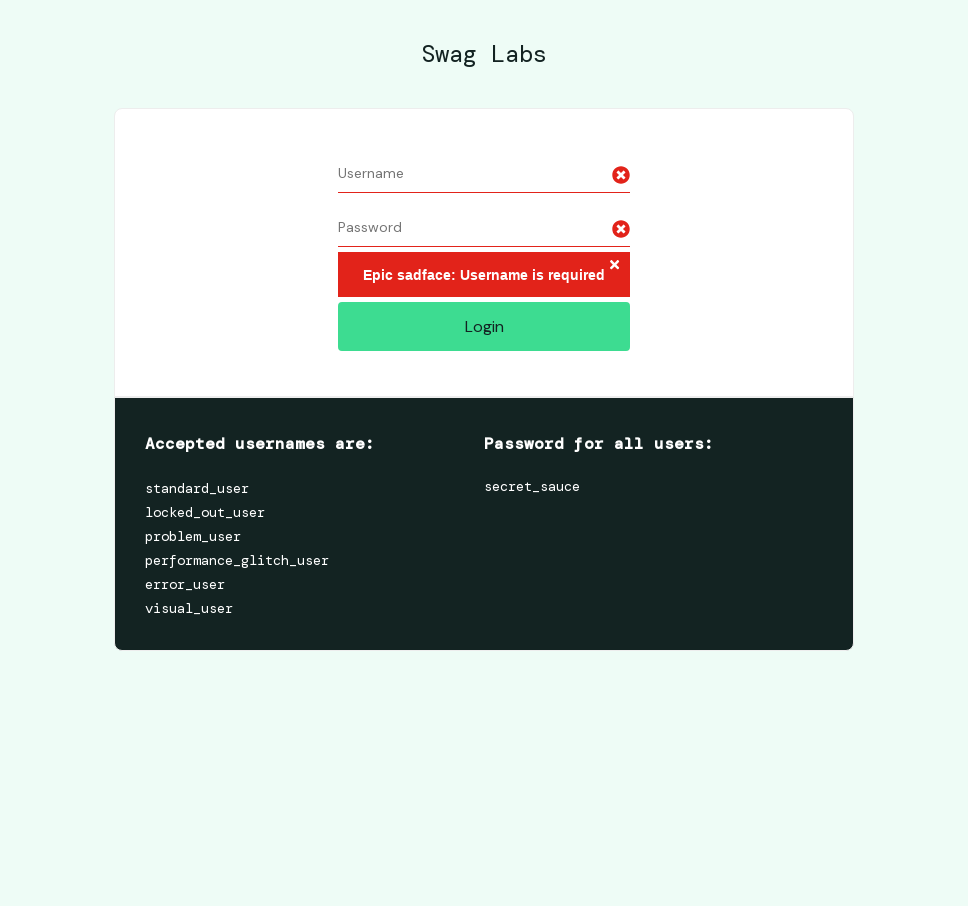